Tests modal dialog functionality by opening a modal and then closing it using JavaScript execution

Starting URL: https://formy-project.herokuapp.com/modal

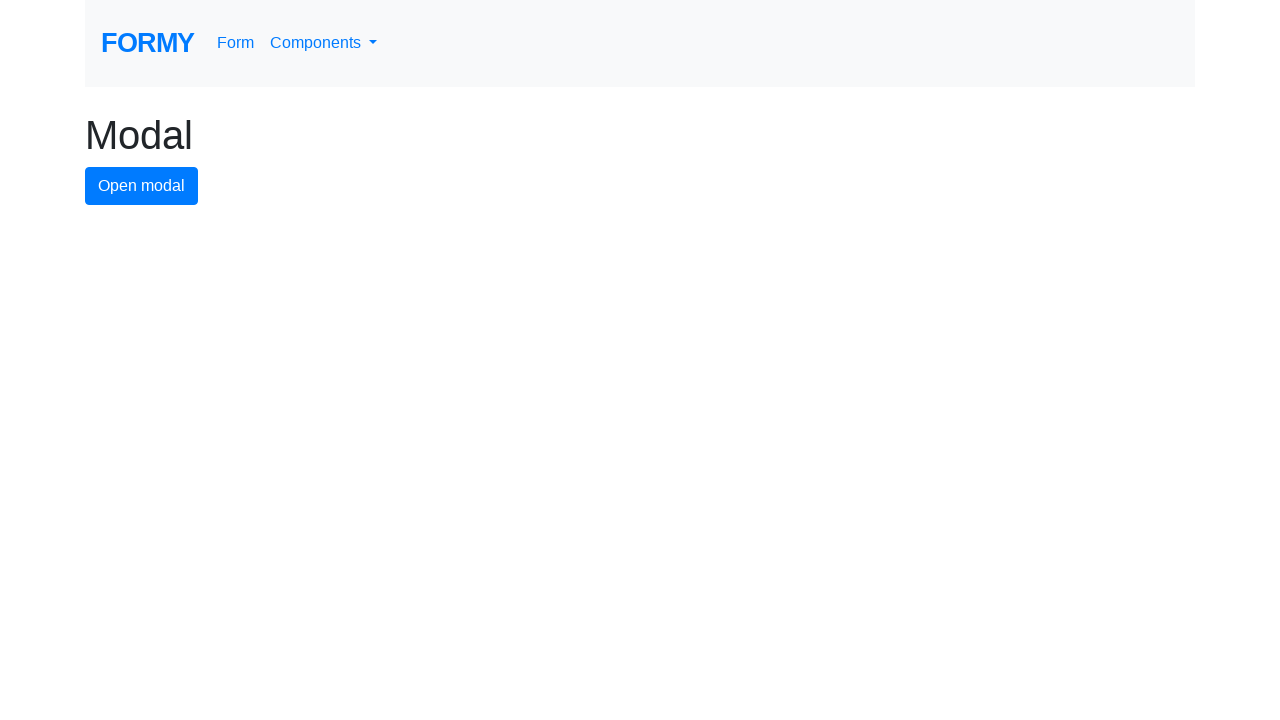

Clicked modal button to open the modal dialog at (142, 186) on #modal-button
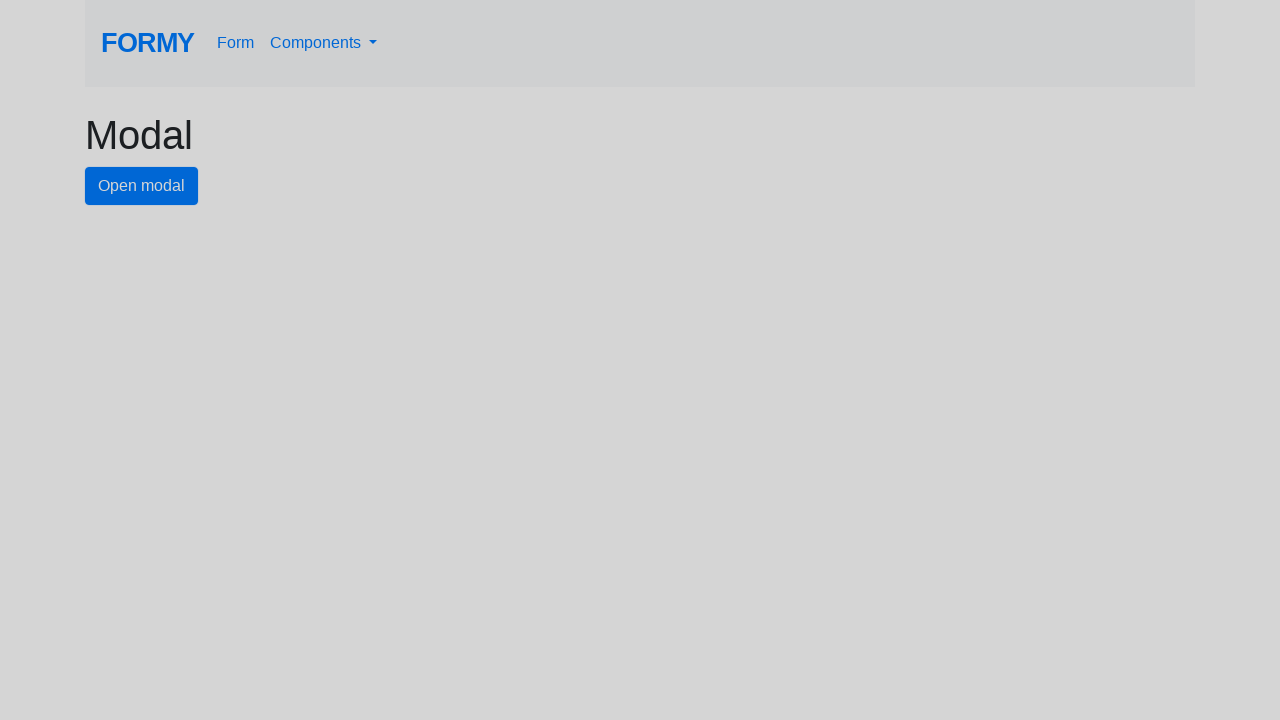

Modal dialog appeared and close button became visible
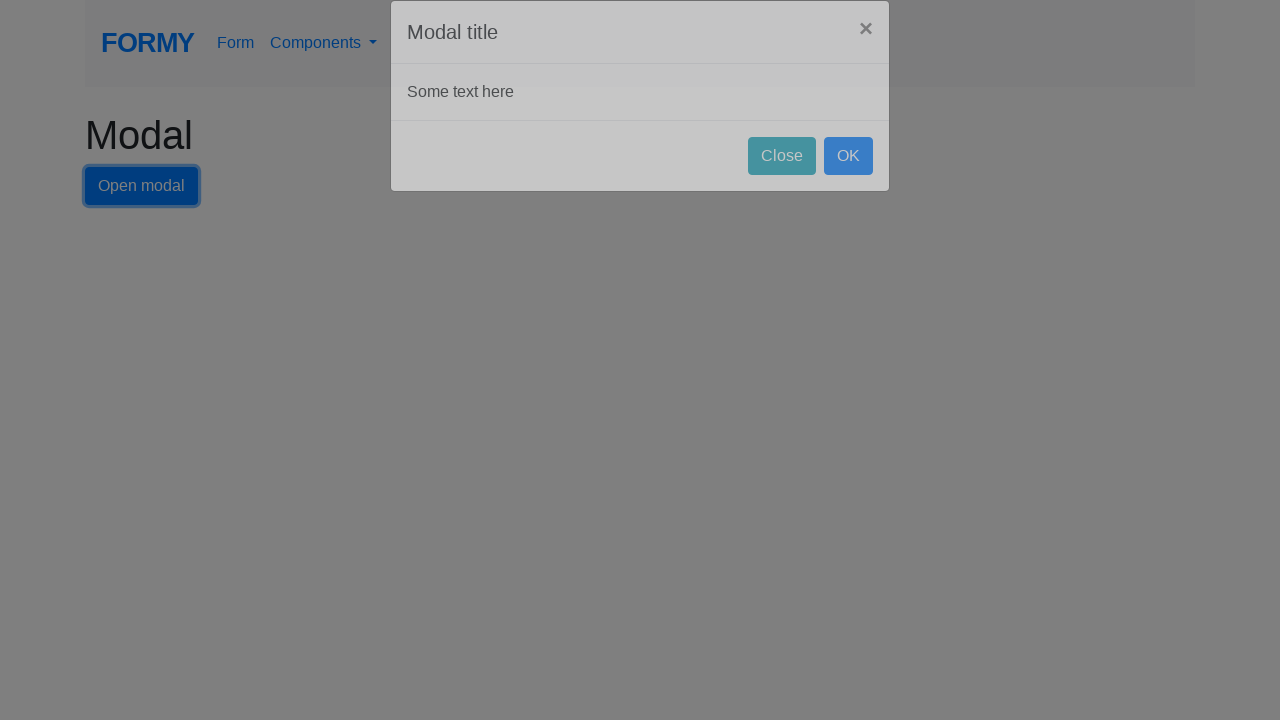

Executed JavaScript to click the close button and close the modal
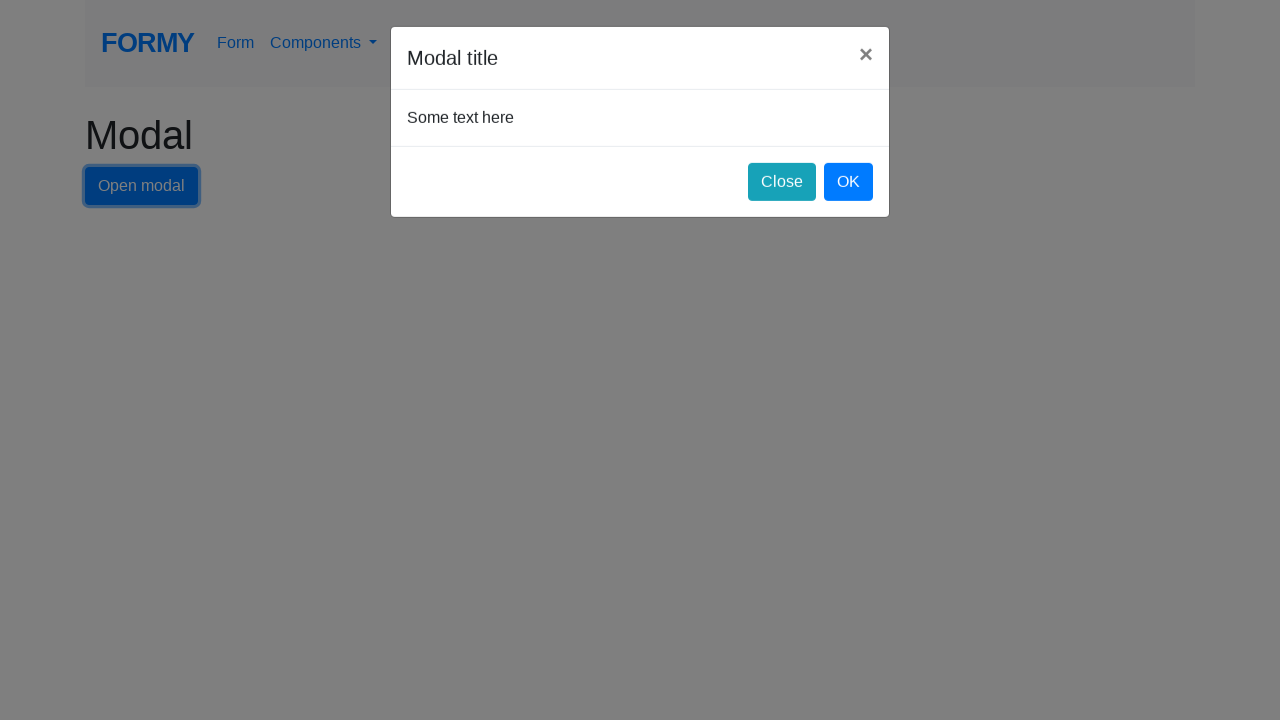

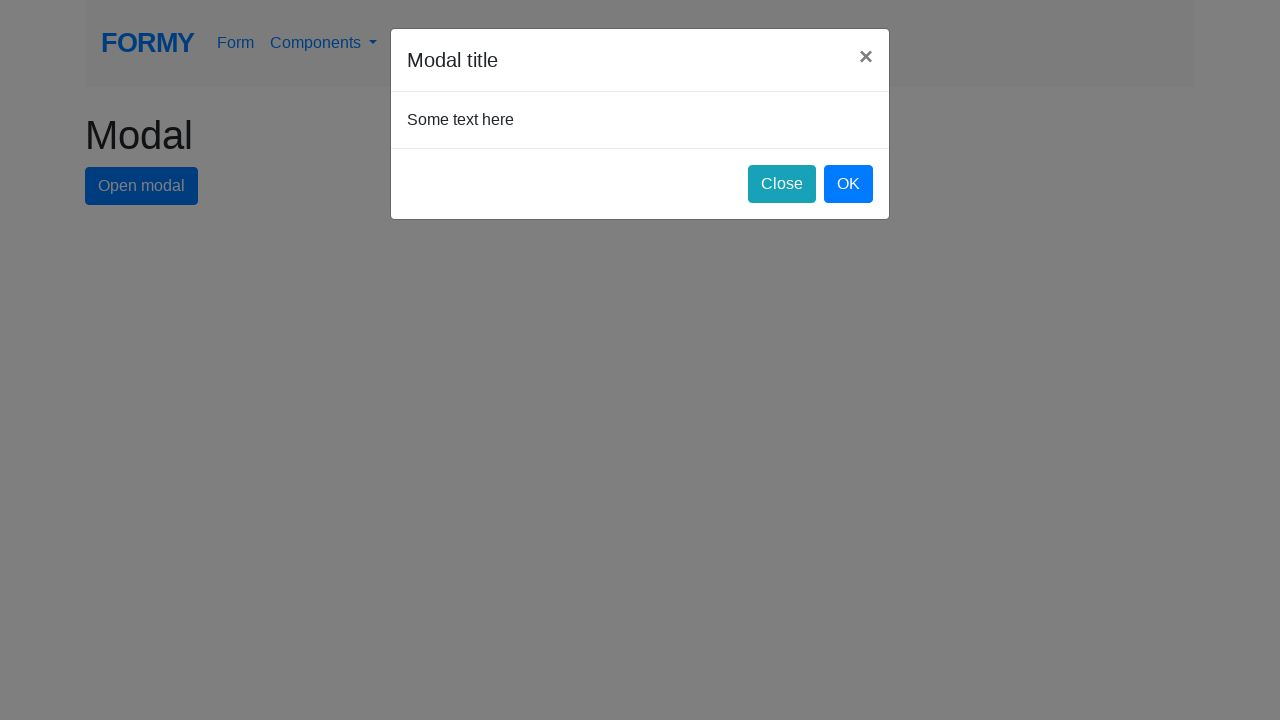